Tests a simple form by filling in first name, last name, city, and country fields using different element locator strategies, then submits the form

Starting URL: https://suninjuly.github.io/simple_form_find_task.html

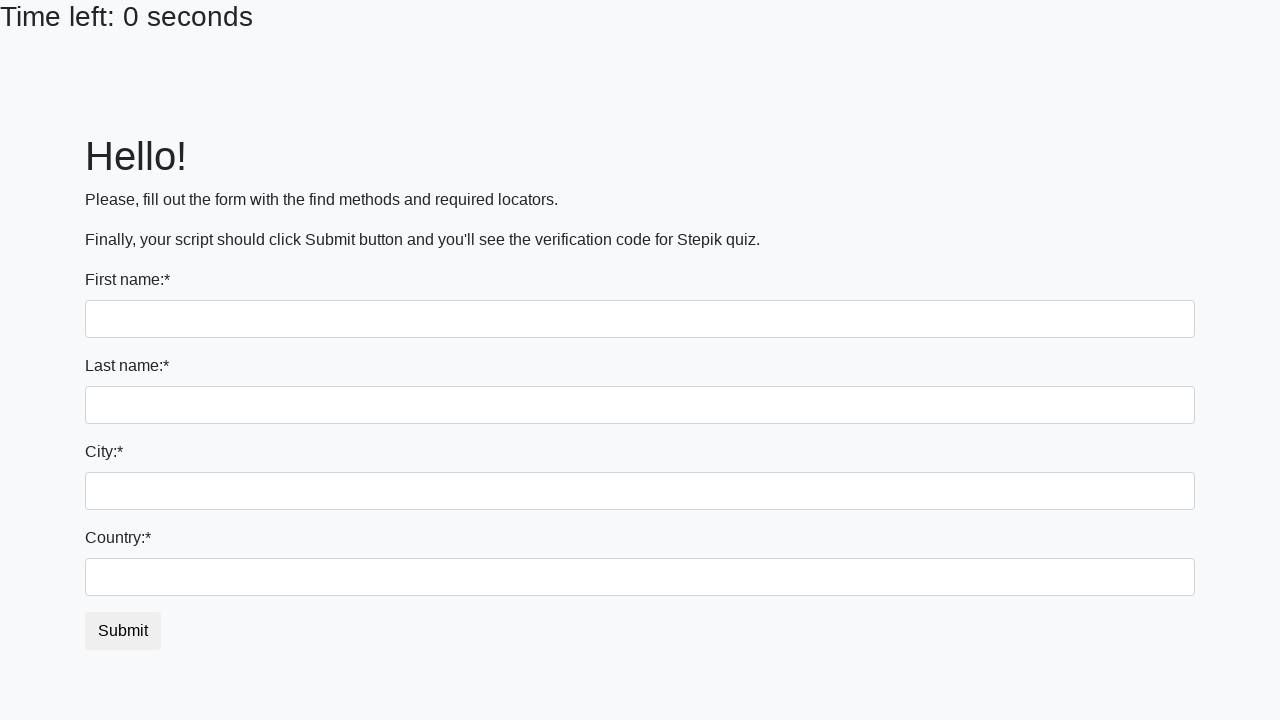

Filled first name field with 'Ivan' using tag name selector on input
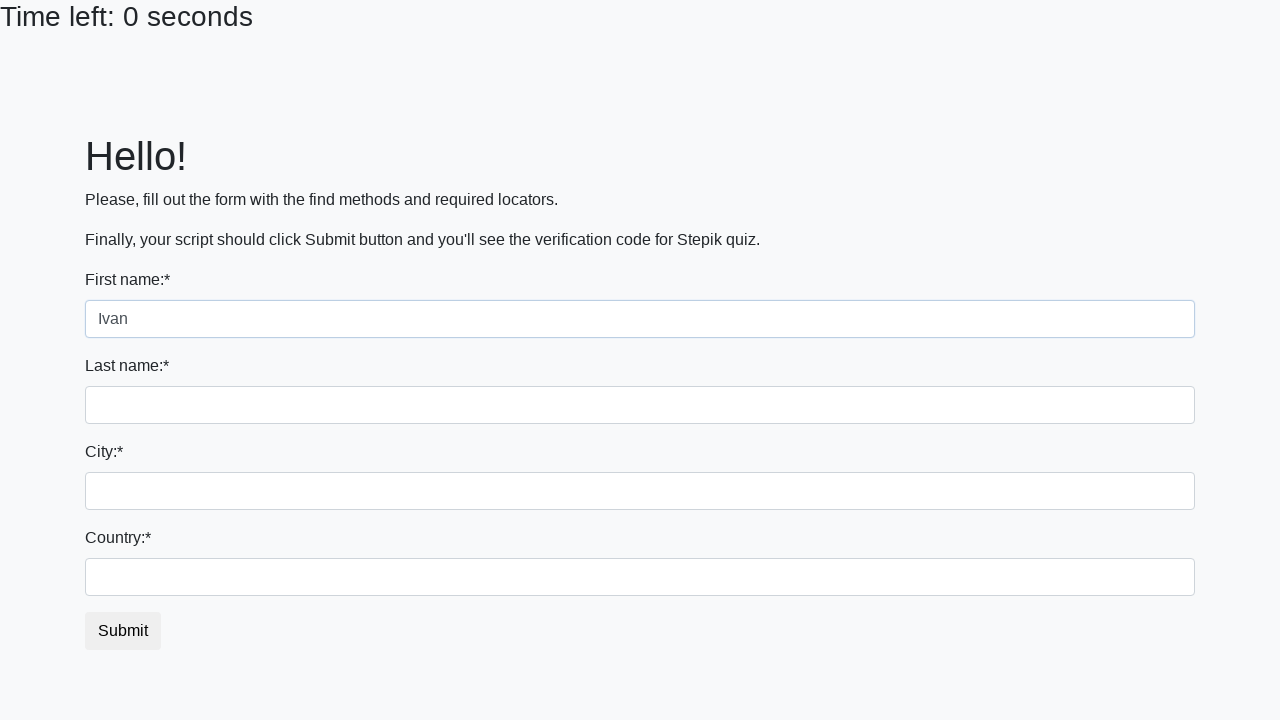

Filled last name field with 'Petrov' using name attribute selector on input[name='last_name']
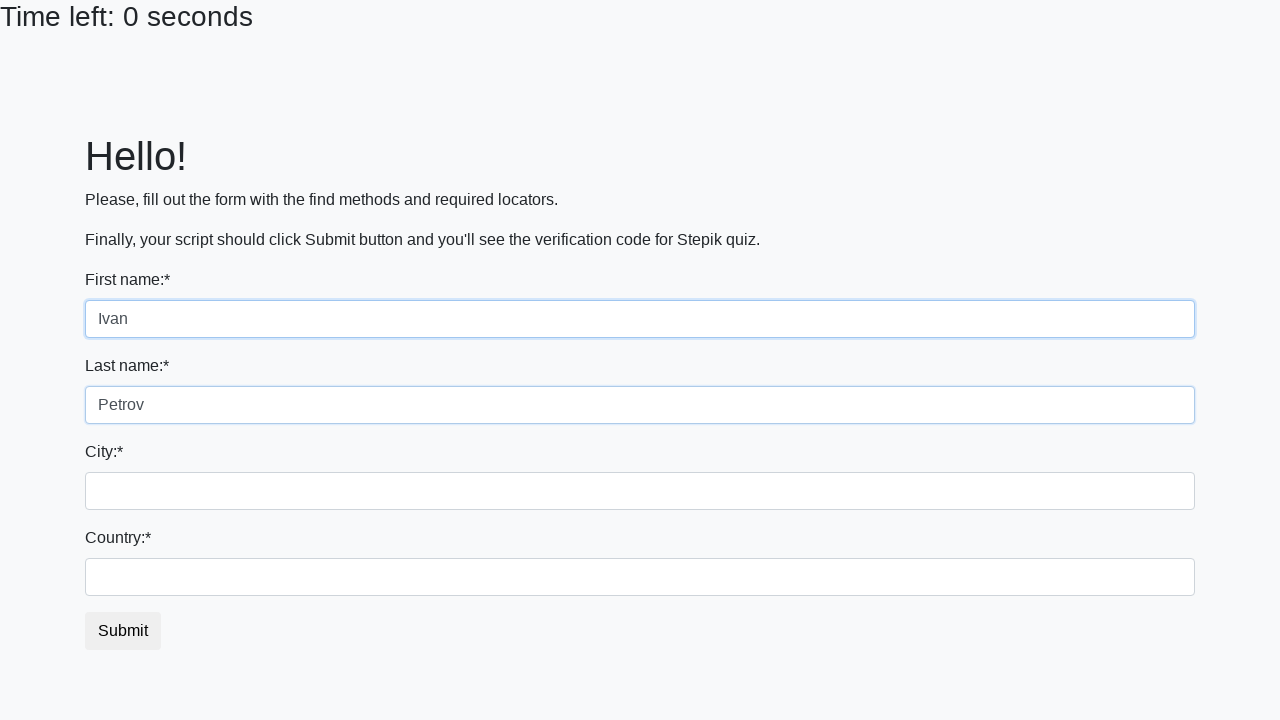

Filled city field with 'Smolensk' using class name selector on .form-control.city
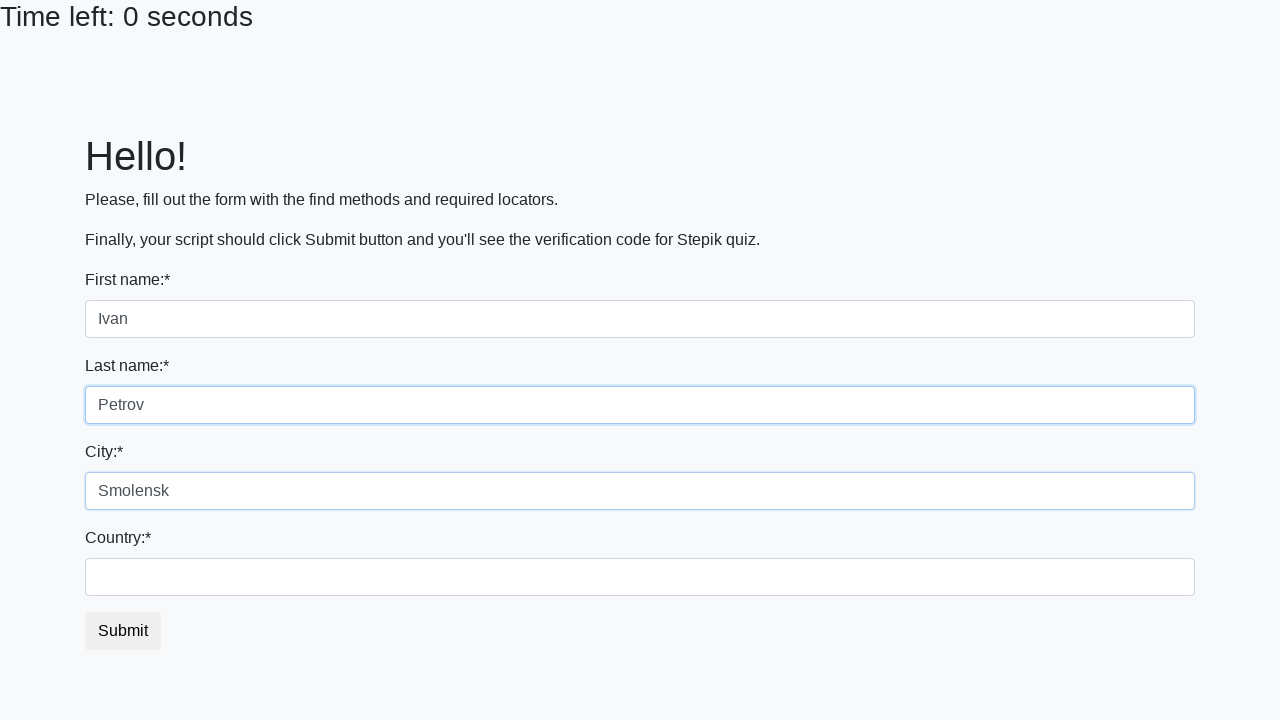

Filled country field with 'Russia' using ID selector on #country
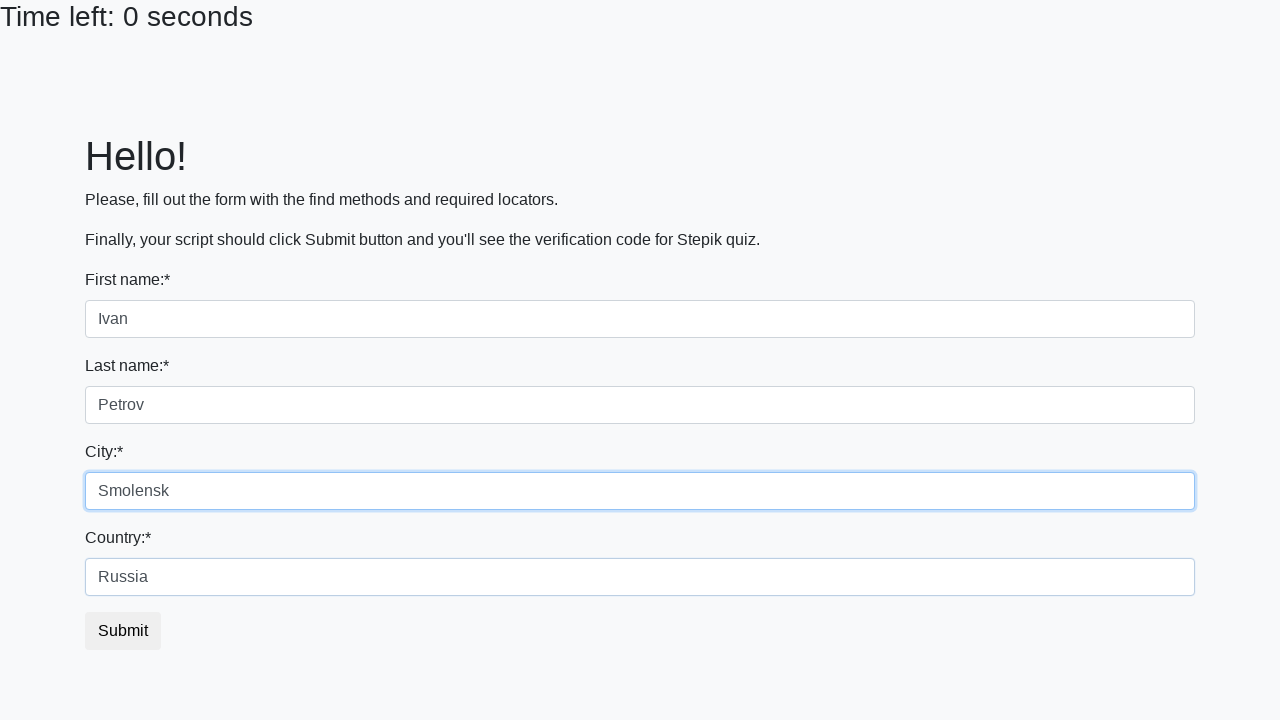

Clicked submit button to submit the form at (123, 631) on button.btn
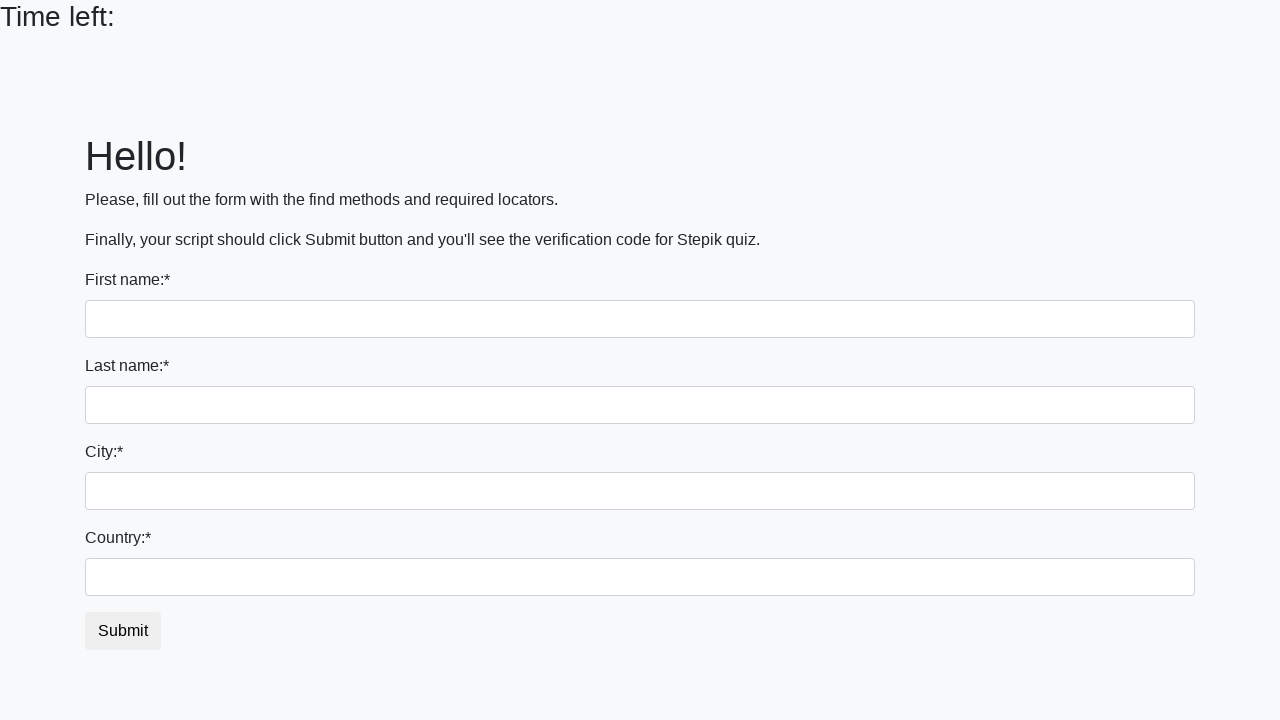

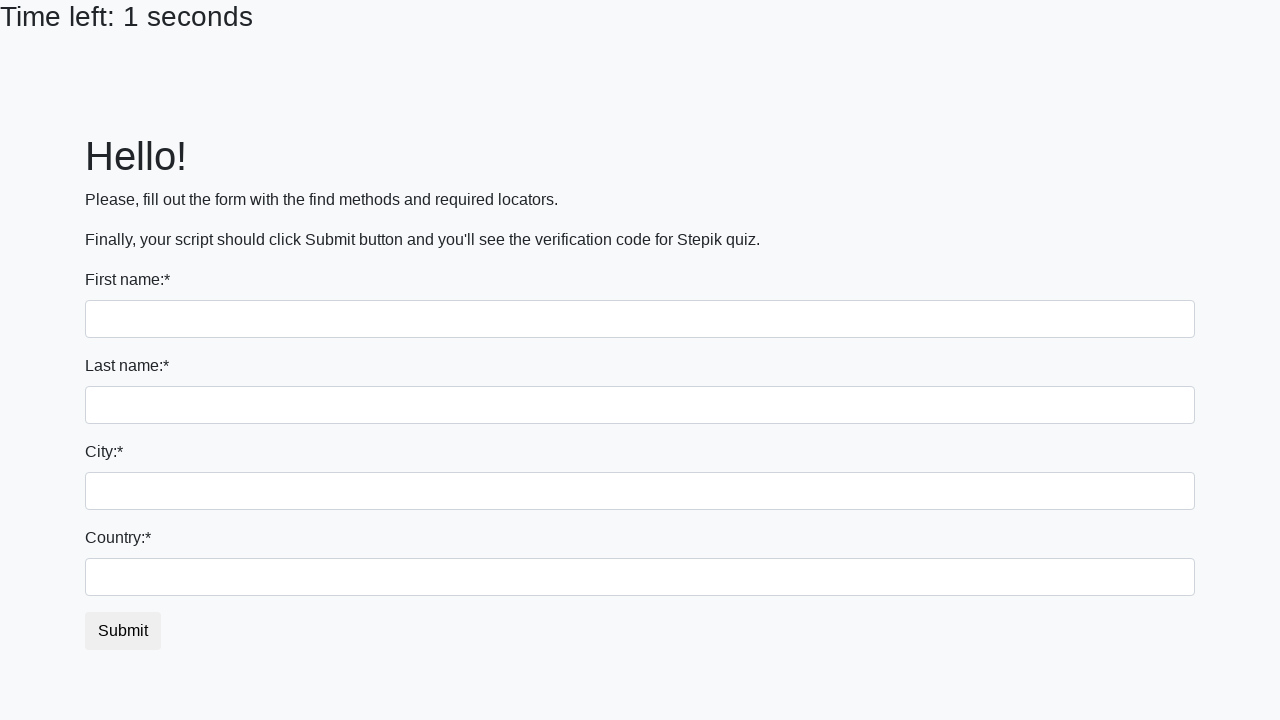